Tests that other controls are hidden when editing a todo item

Starting URL: https://demo.playwright.dev/todomvc

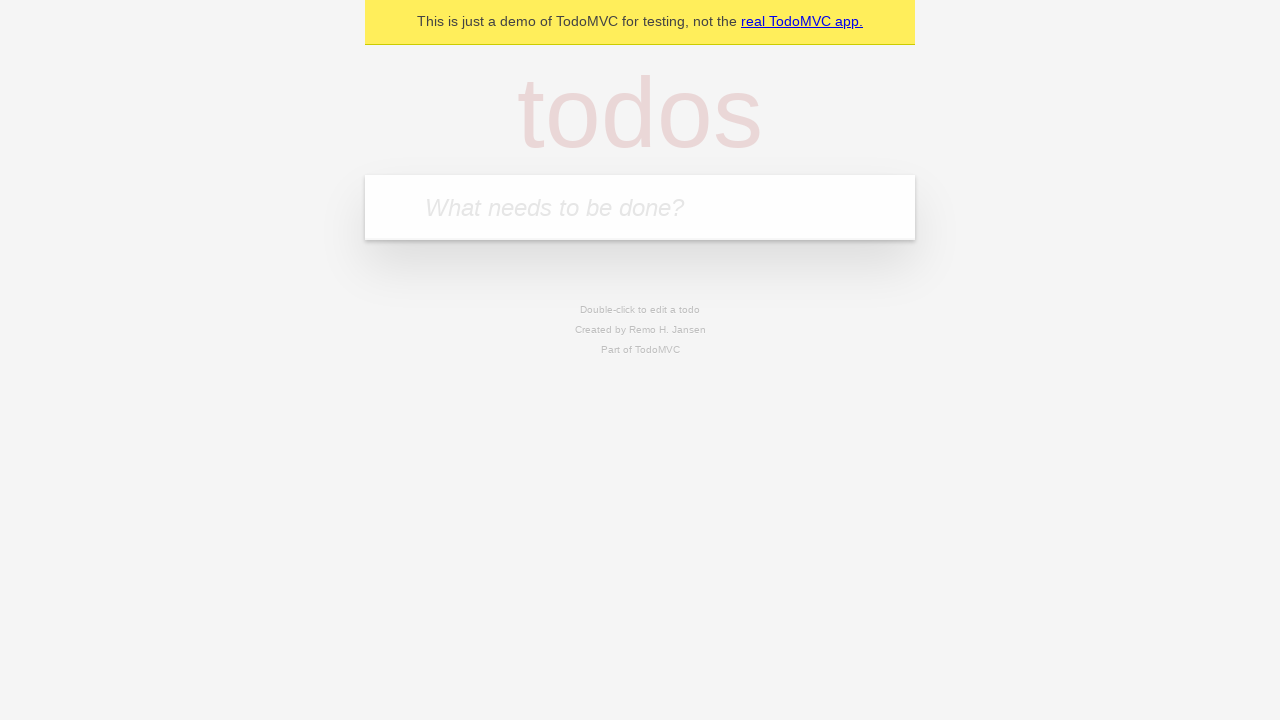

Filled todo input with 'buy some cheese' on internal:attr=[placeholder="What needs to be done?"i]
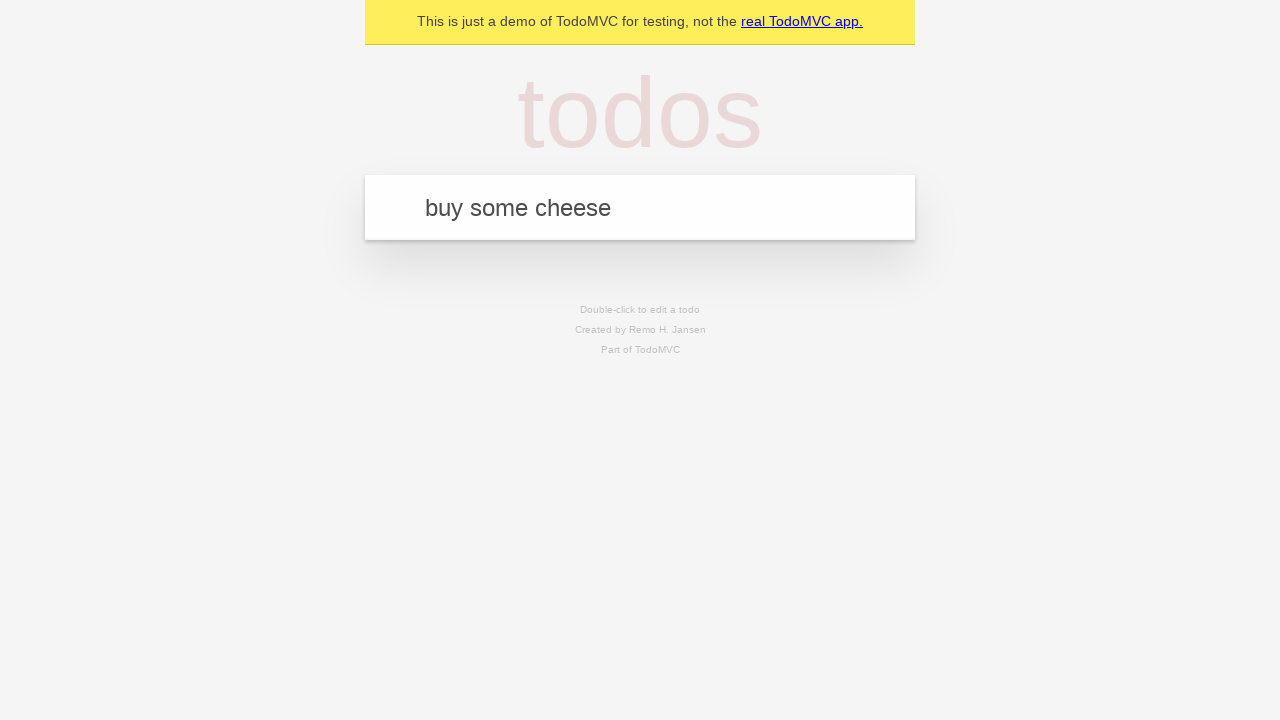

Pressed Enter to add first todo on internal:attr=[placeholder="What needs to be done?"i]
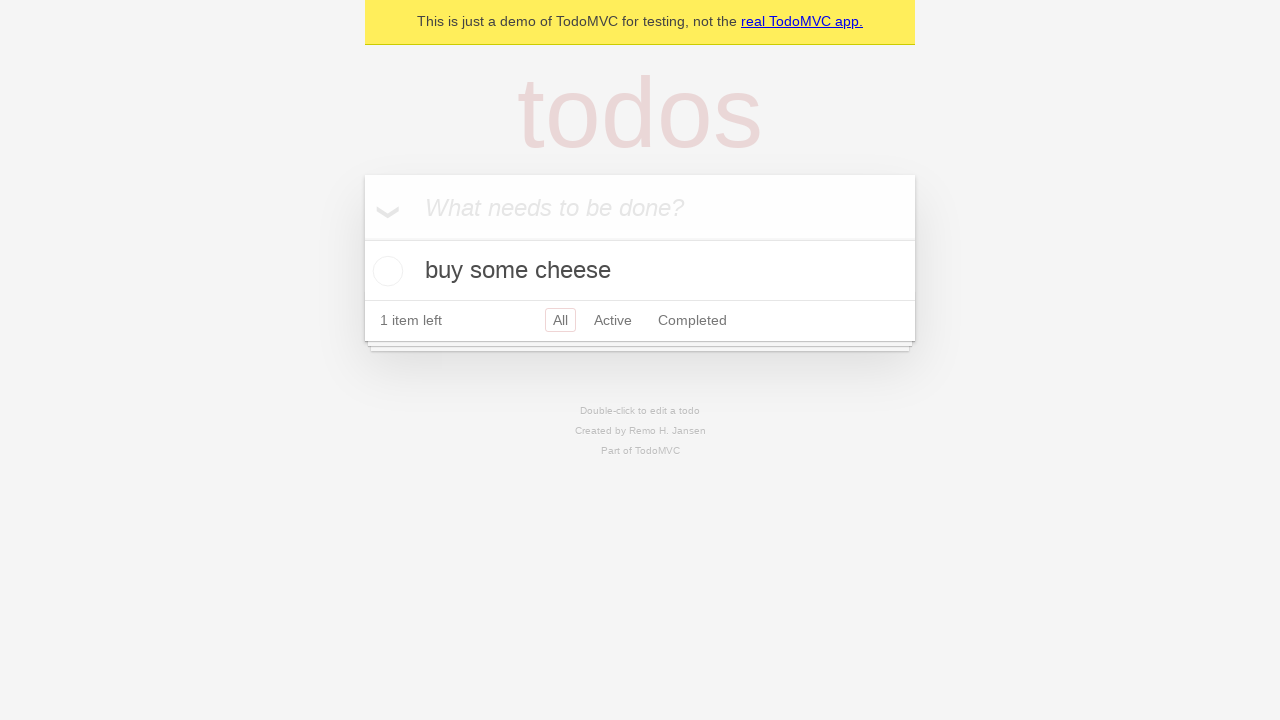

Filled todo input with 'feed the cat' on internal:attr=[placeholder="What needs to be done?"i]
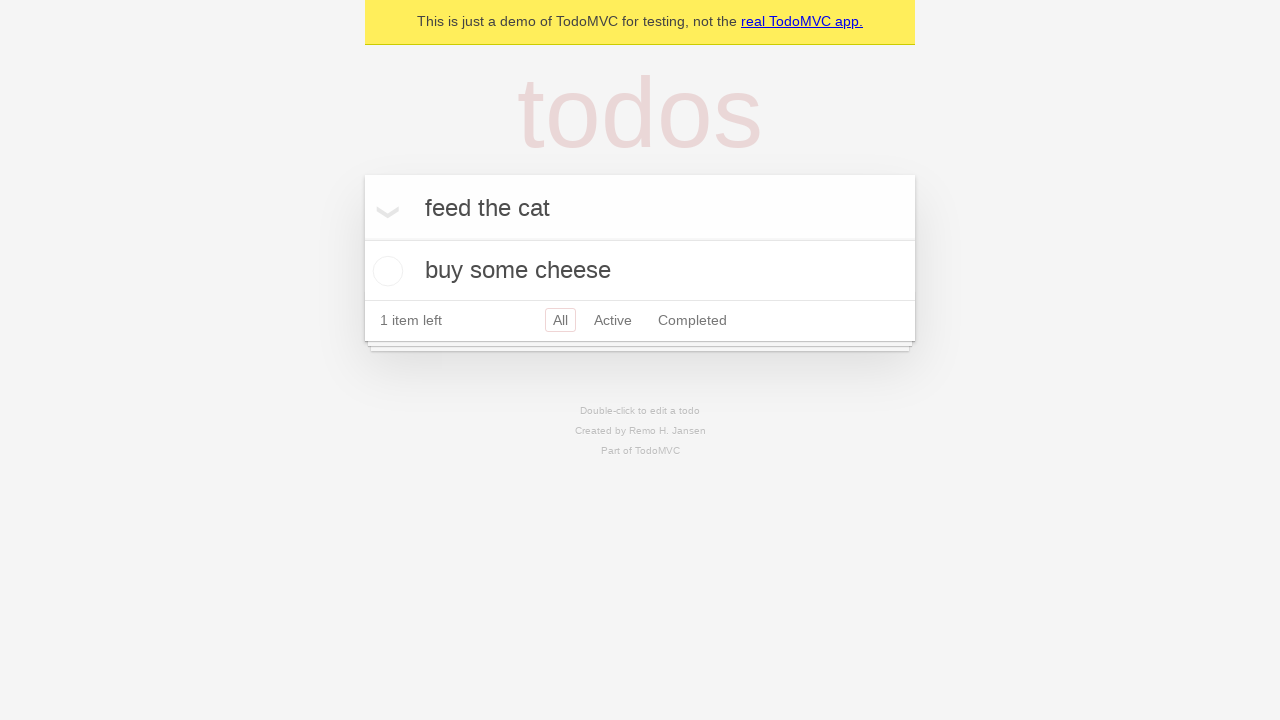

Pressed Enter to add second todo on internal:attr=[placeholder="What needs to be done?"i]
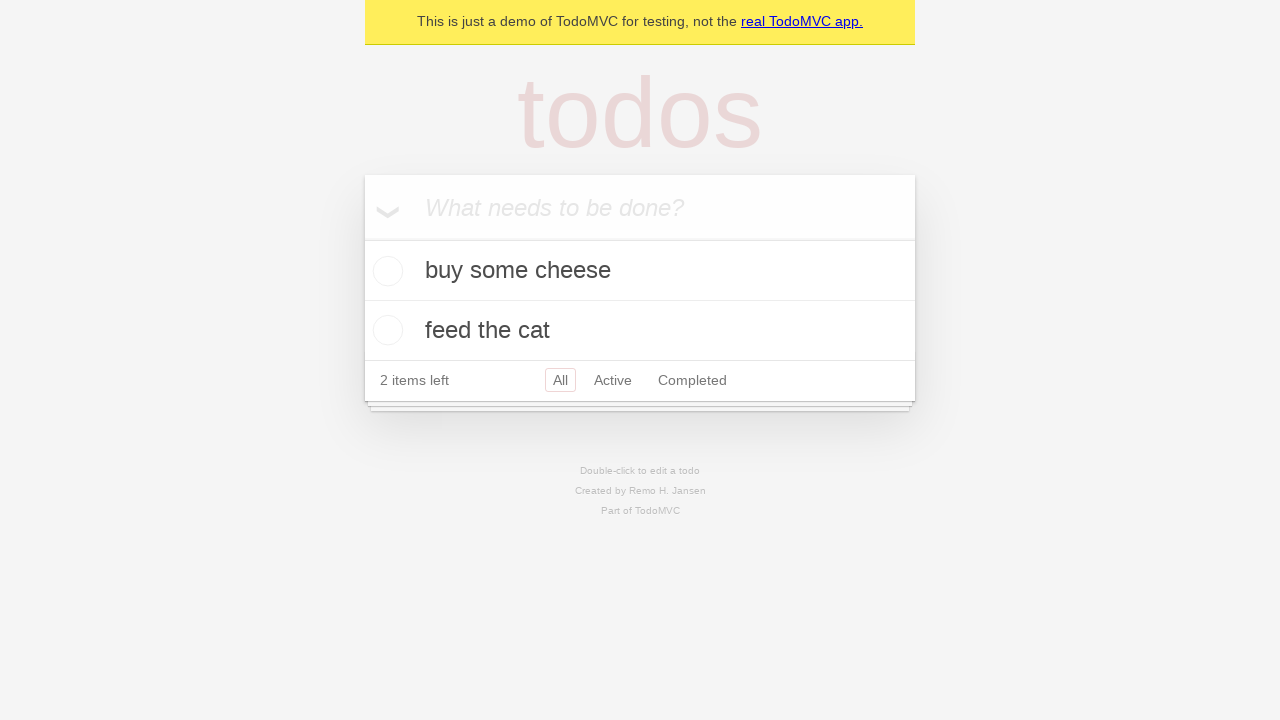

Filled todo input with 'book a doctors appointment' on internal:attr=[placeholder="What needs to be done?"i]
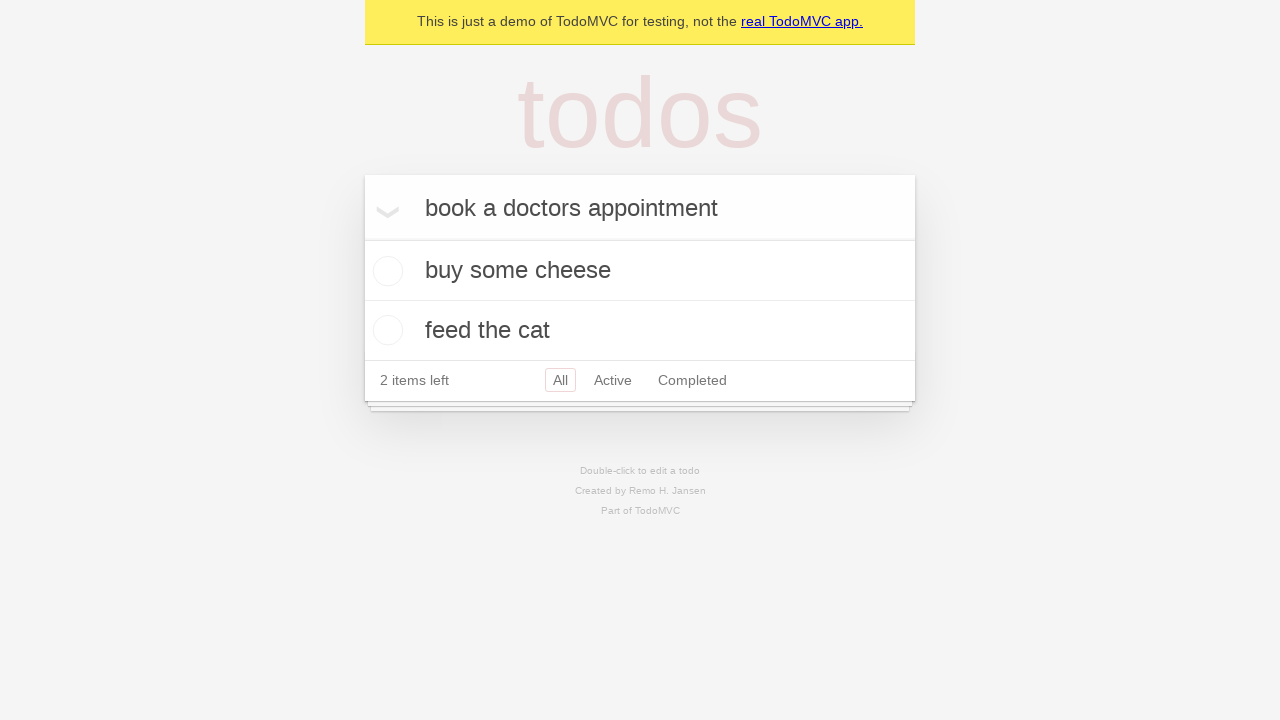

Pressed Enter to add third todo on internal:attr=[placeholder="What needs to be done?"i]
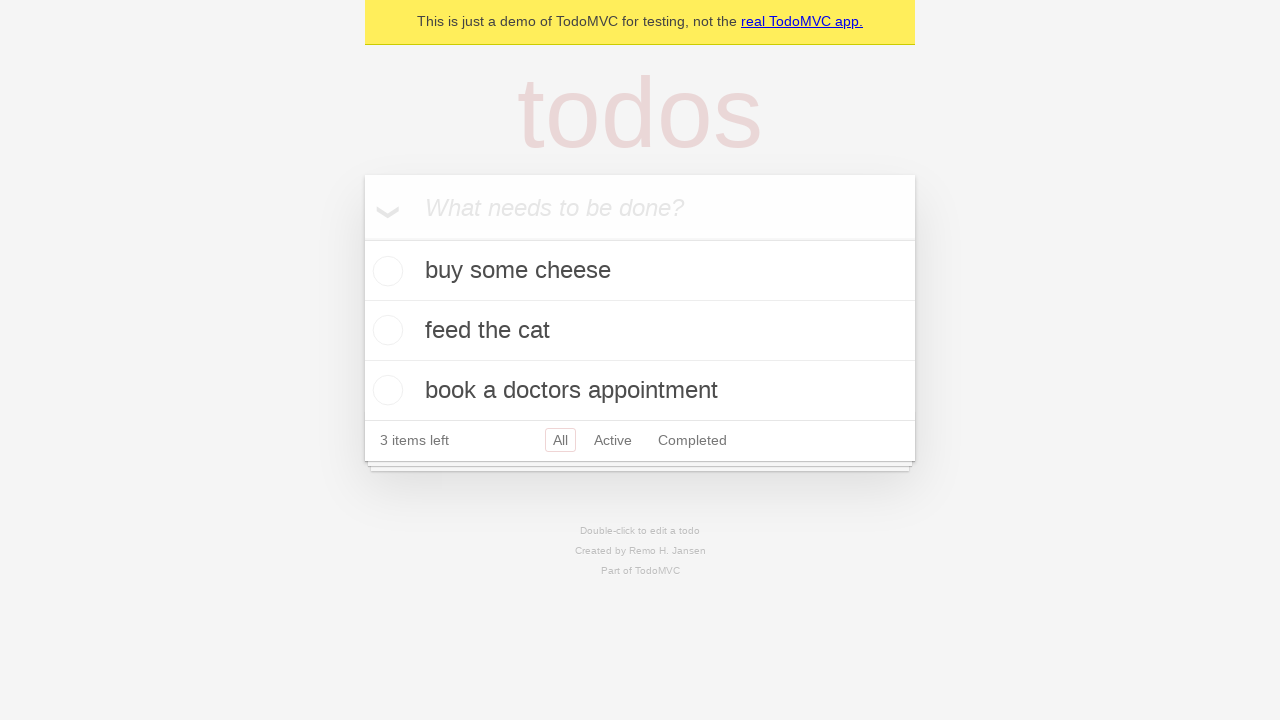

Double-clicked second todo item to enter edit mode at (640, 331) on .todo-list li >> nth=1
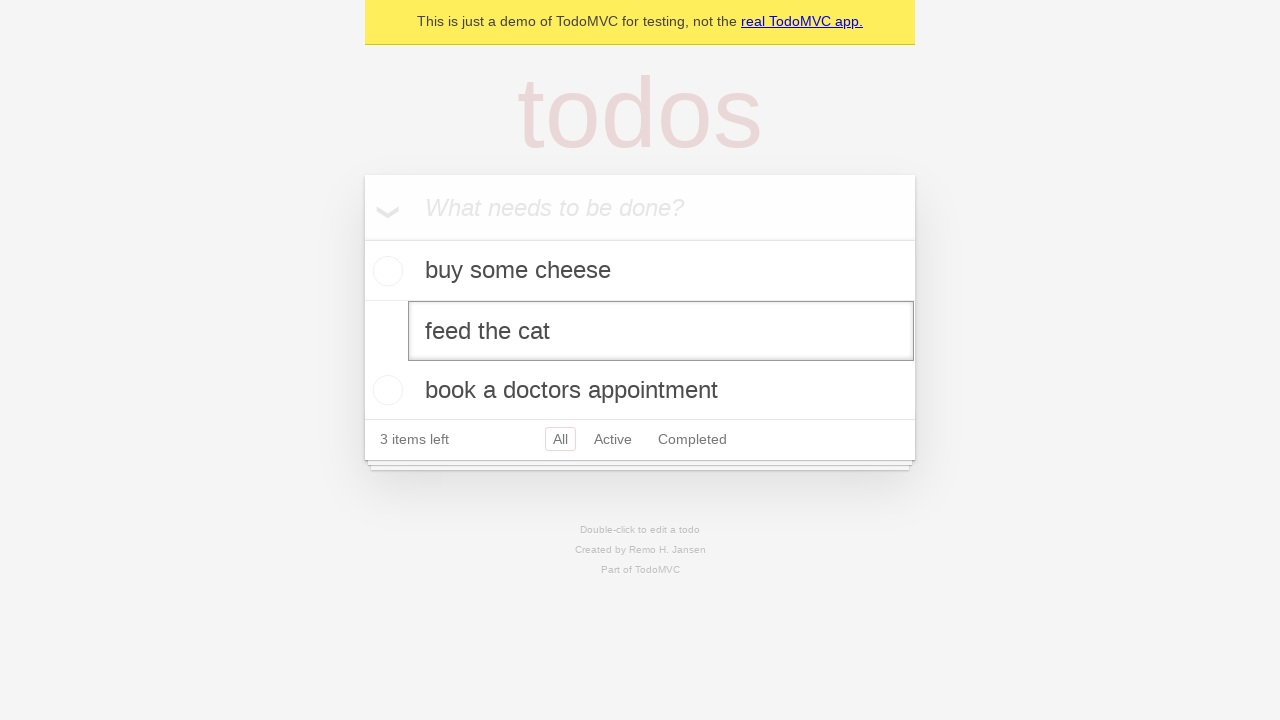

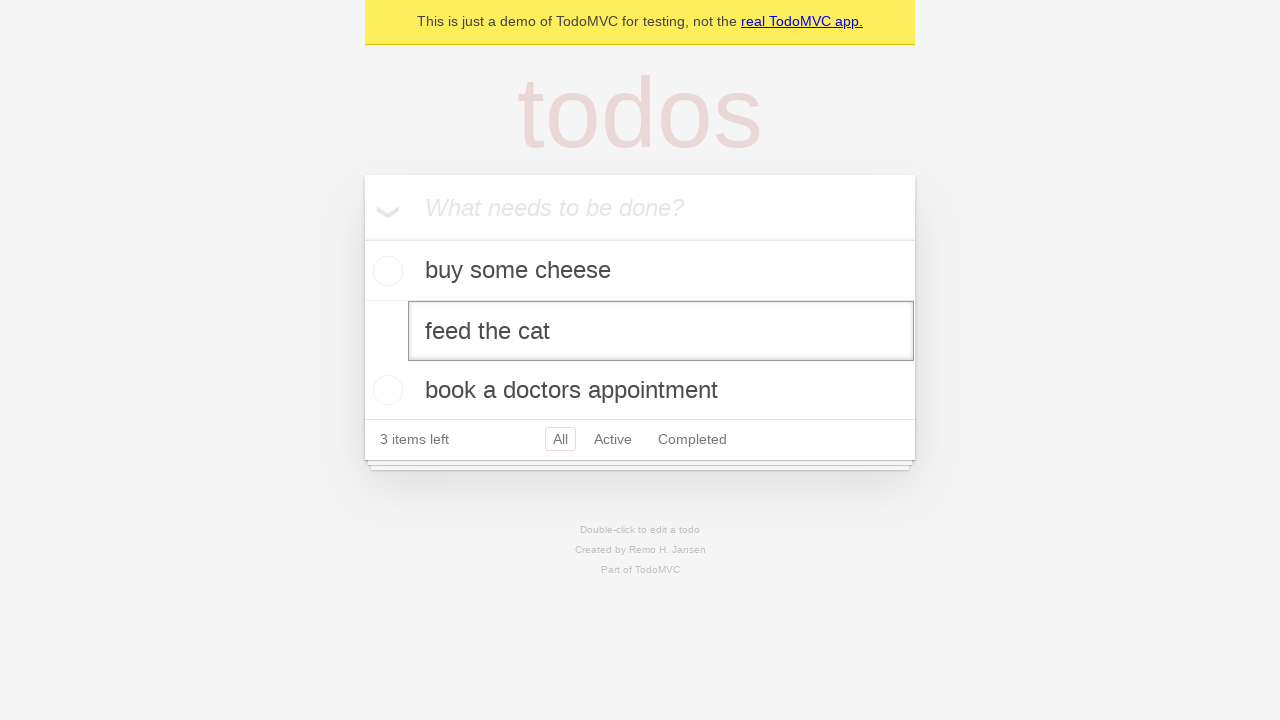